Tests dropdown selection functionality by selecting an option from a static dropdown menu using visible text

Starting URL: https://the-internet.herokuapp.com/dropdown

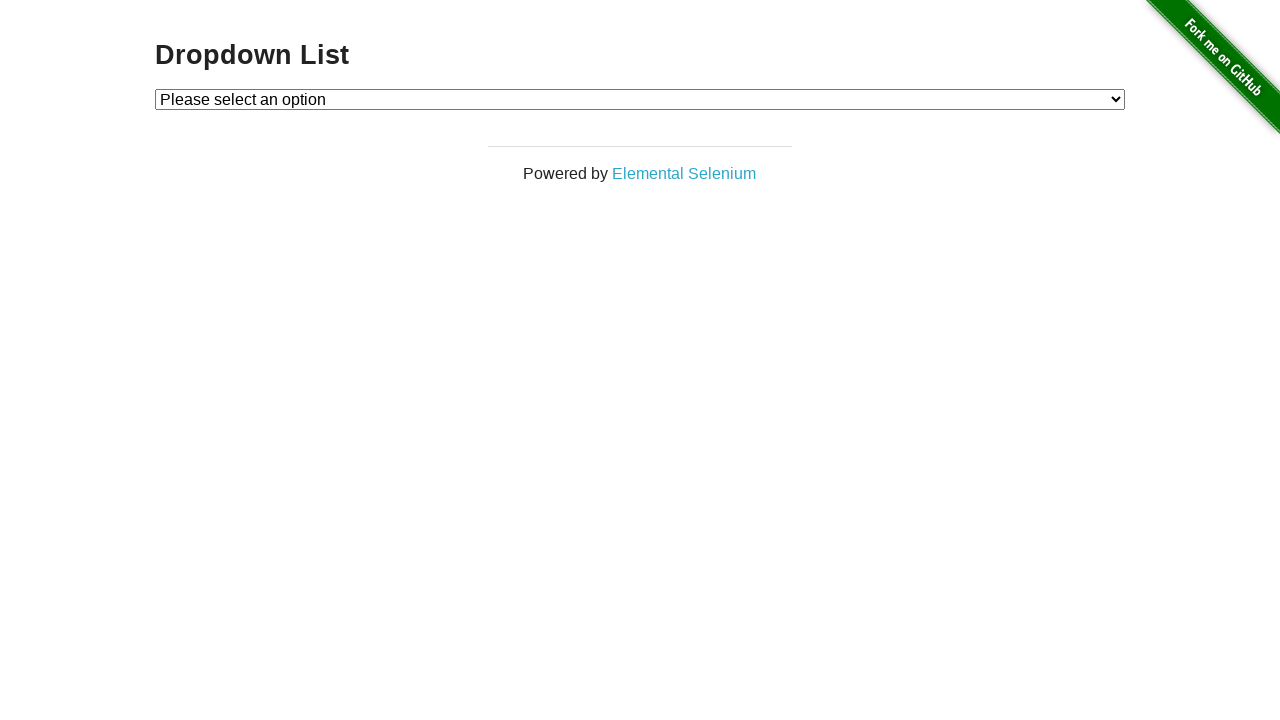

Selected 'Option 2' from the dropdown menu on #dropdown
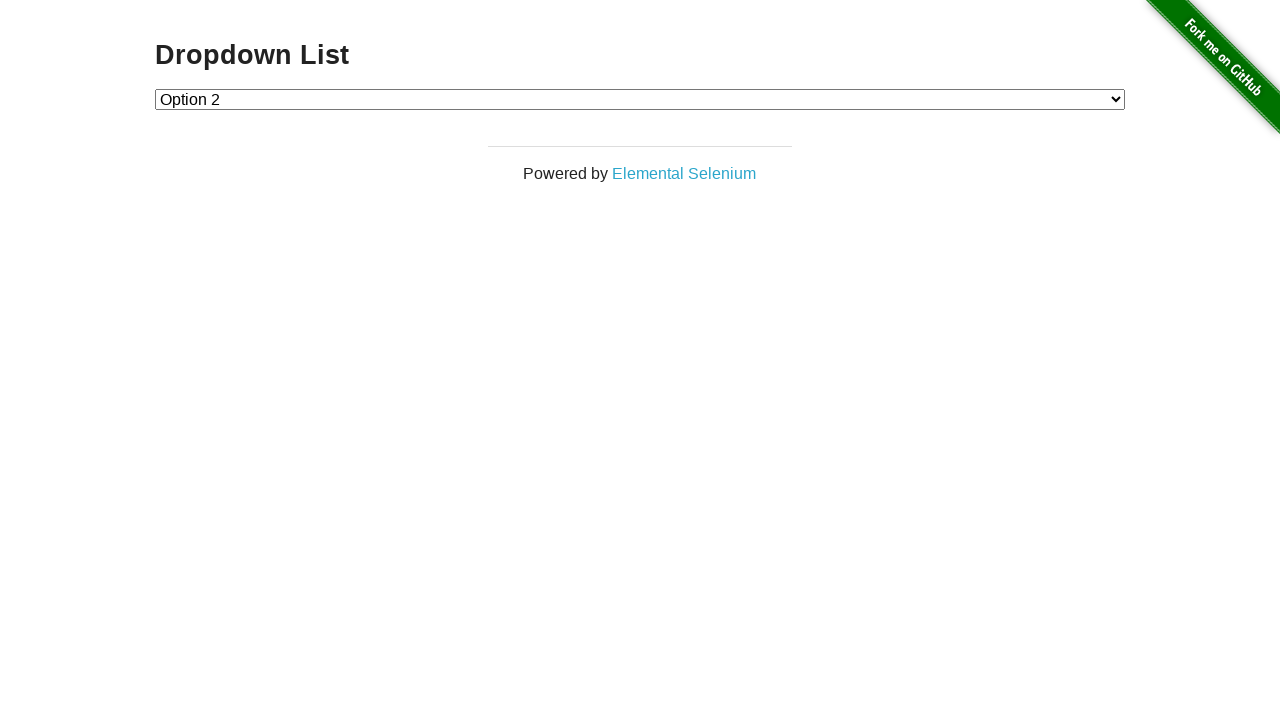

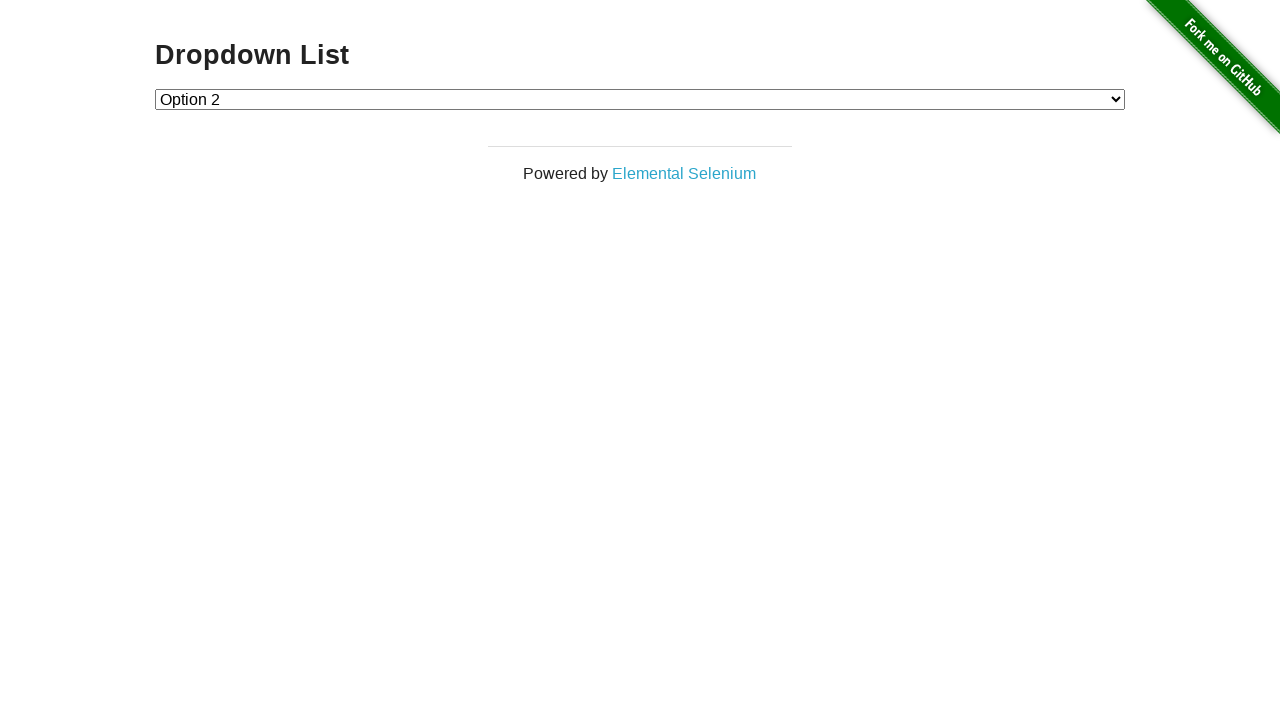